Tests a form submission by filling out Full Name, Email, Current Address, and Permanent Address fields, then submitting the form and verifying the displayed results.

Starting URL: http://demoqa.com/text-box

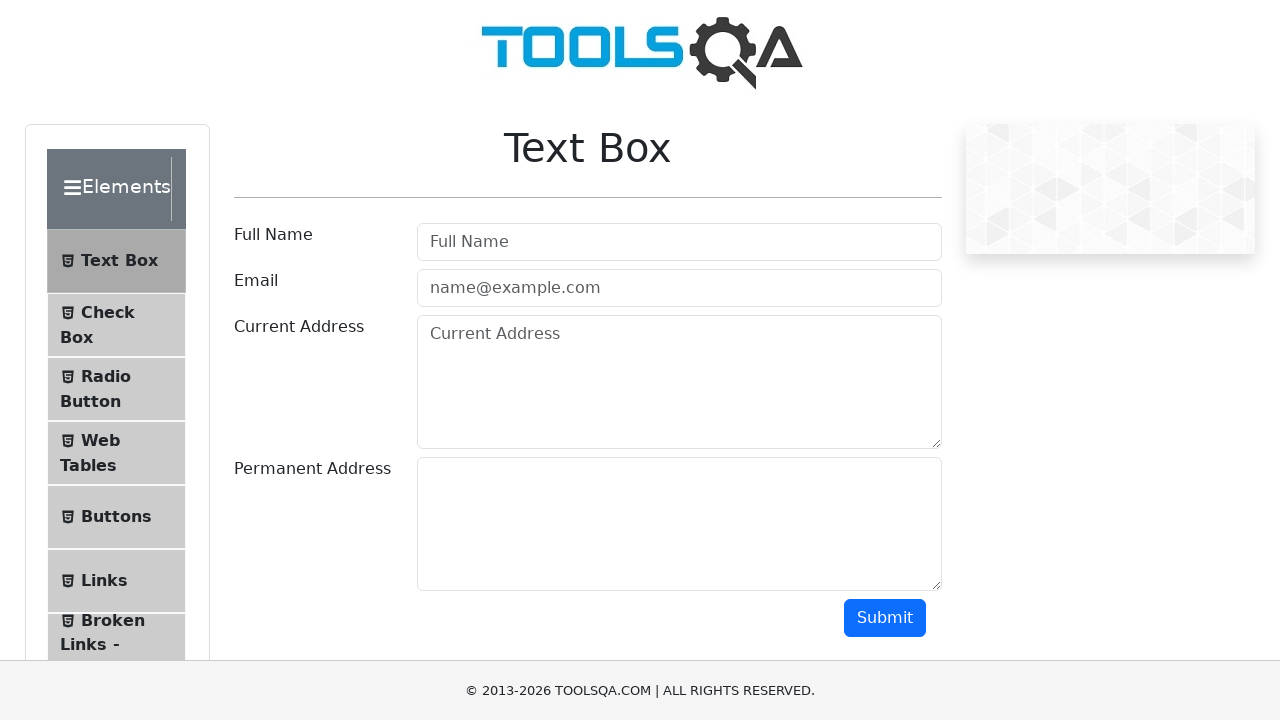

Filled Full Name field with 'Automation' on div[id='userName-wrapper'] input
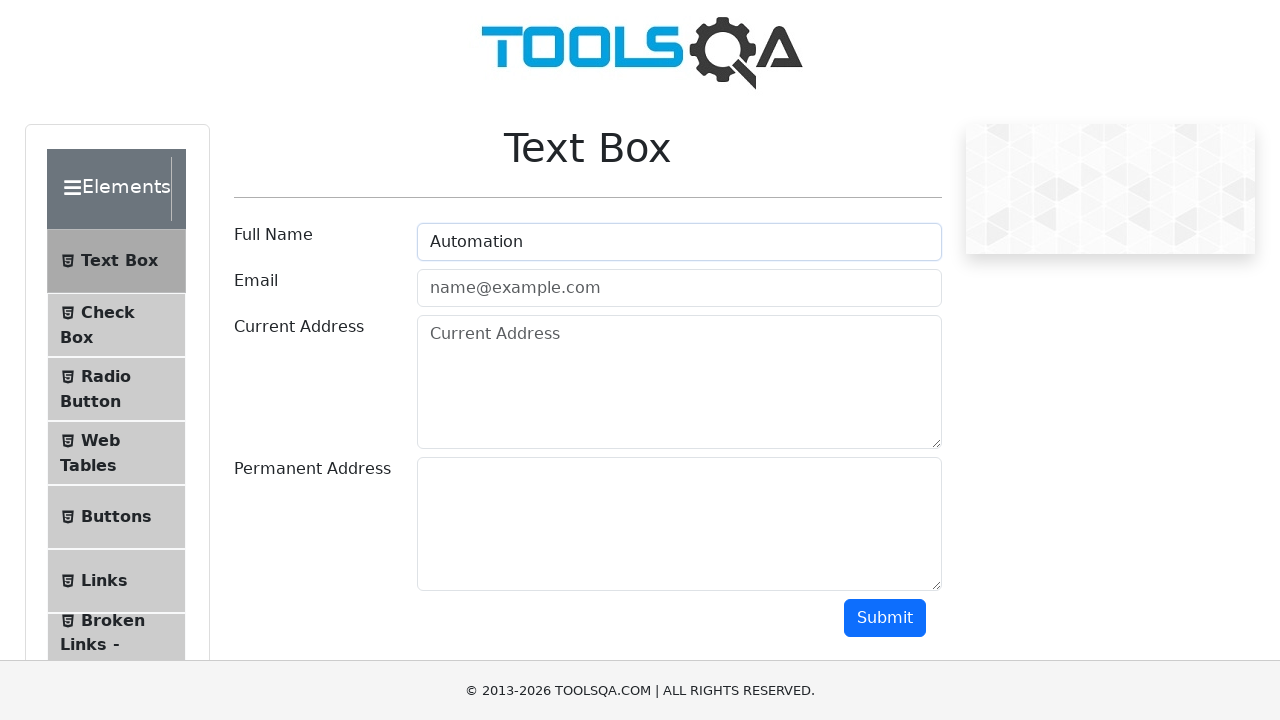

Filled Email field with 'Testing@gmail.com' on div[id='userEmail-wrapper'] input
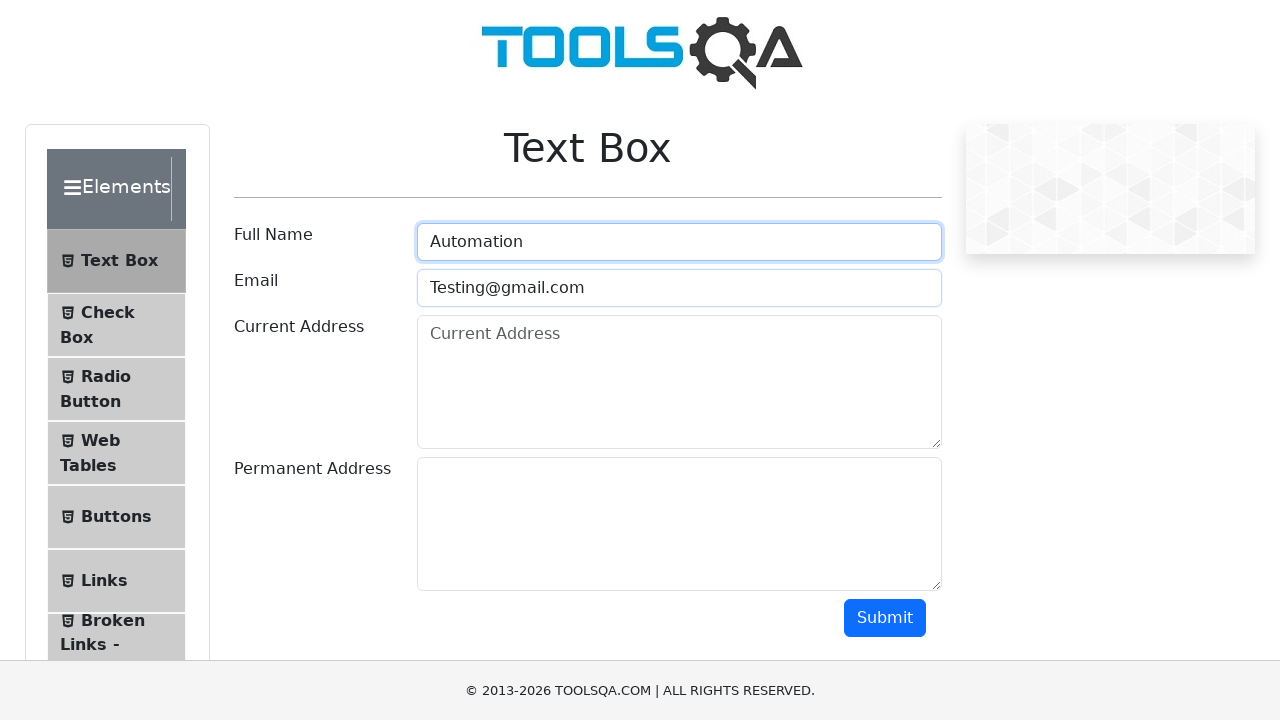

Filled Current Address field with 'Testing Current Address' on div[id='currentAddress-wrapper'] textarea
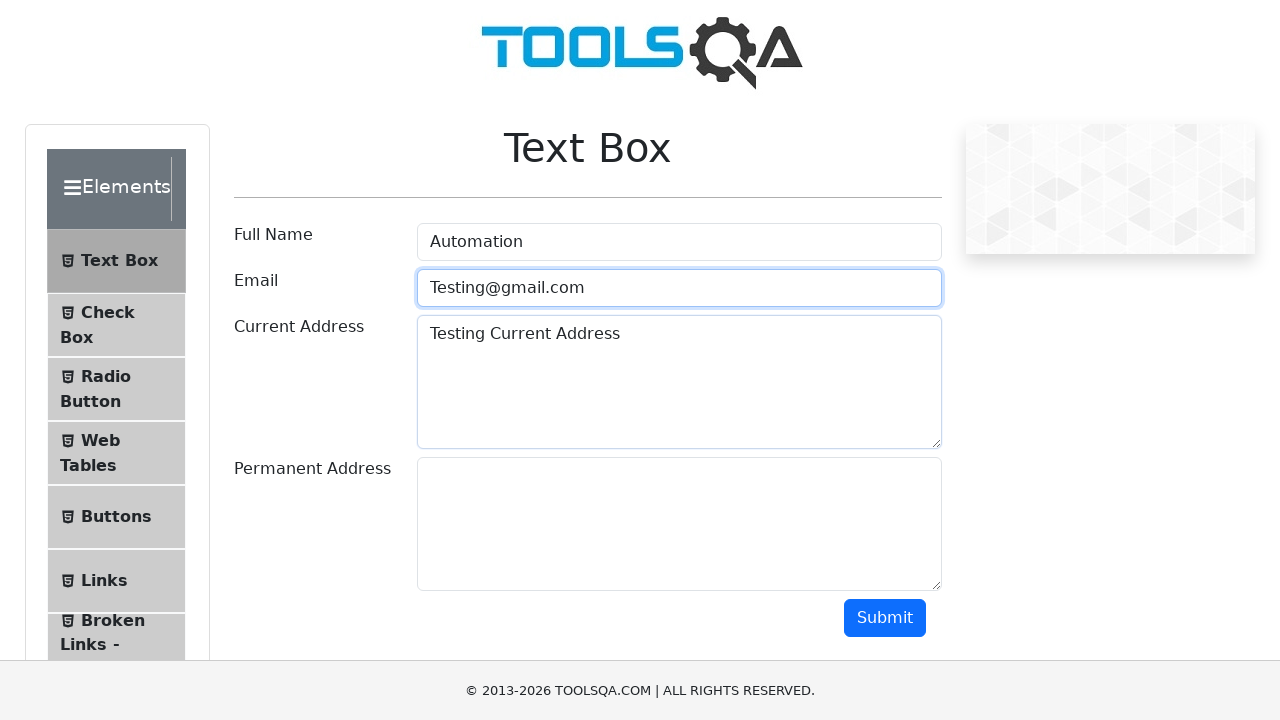

Filled Permanent Address field with 'Testing Permanent Address' on div[id='permanentAddress-wrapper'] textarea
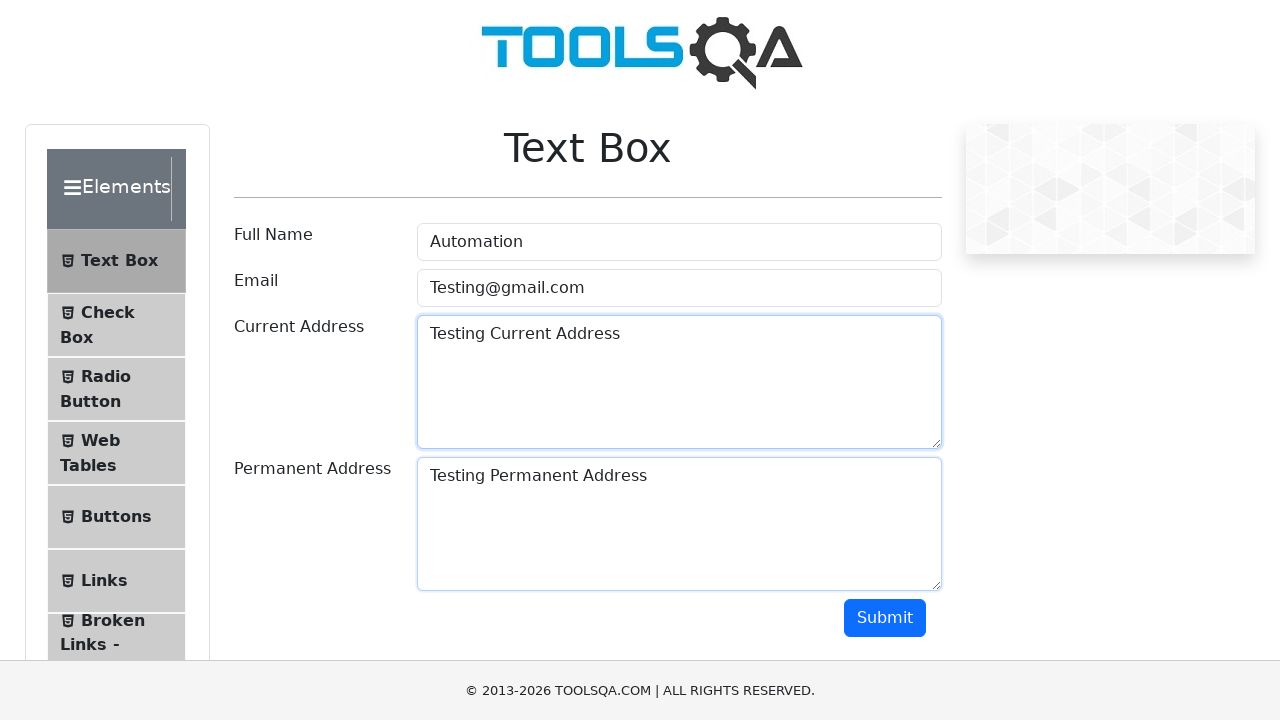

Clicked Submit button to submit the form at (885, 618) on button#submit
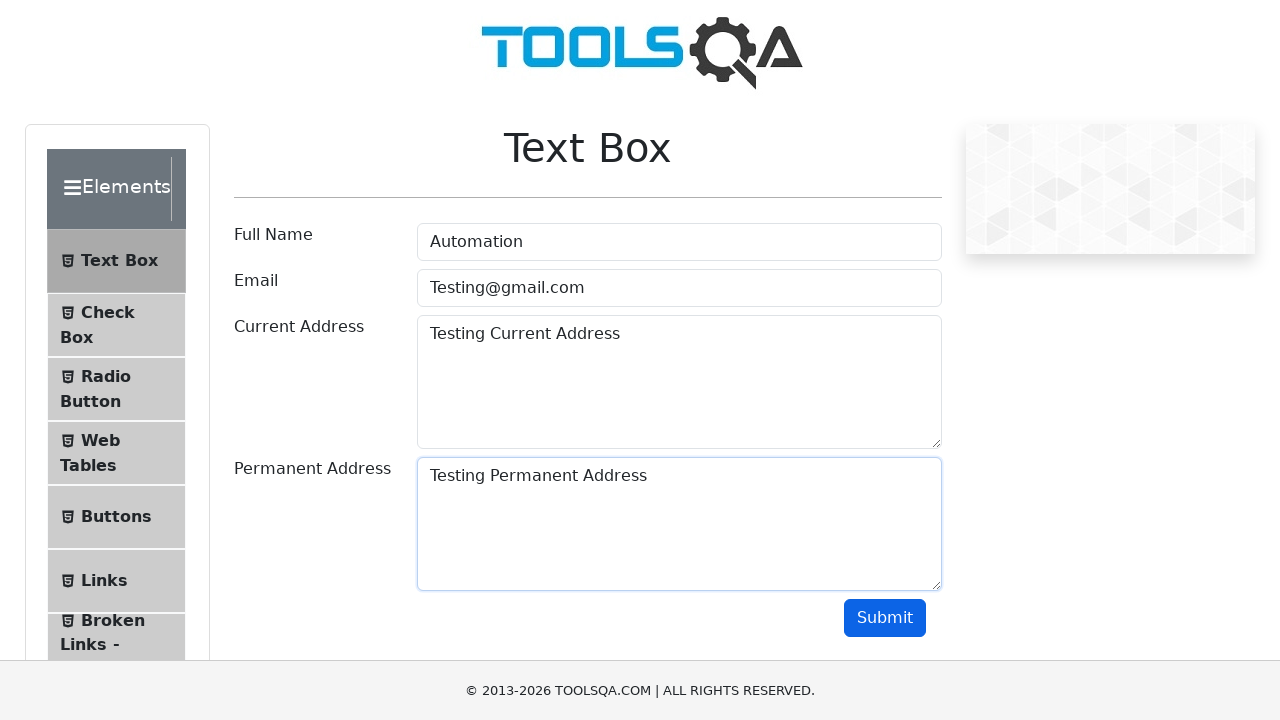

Form results appeared and loaded successfully
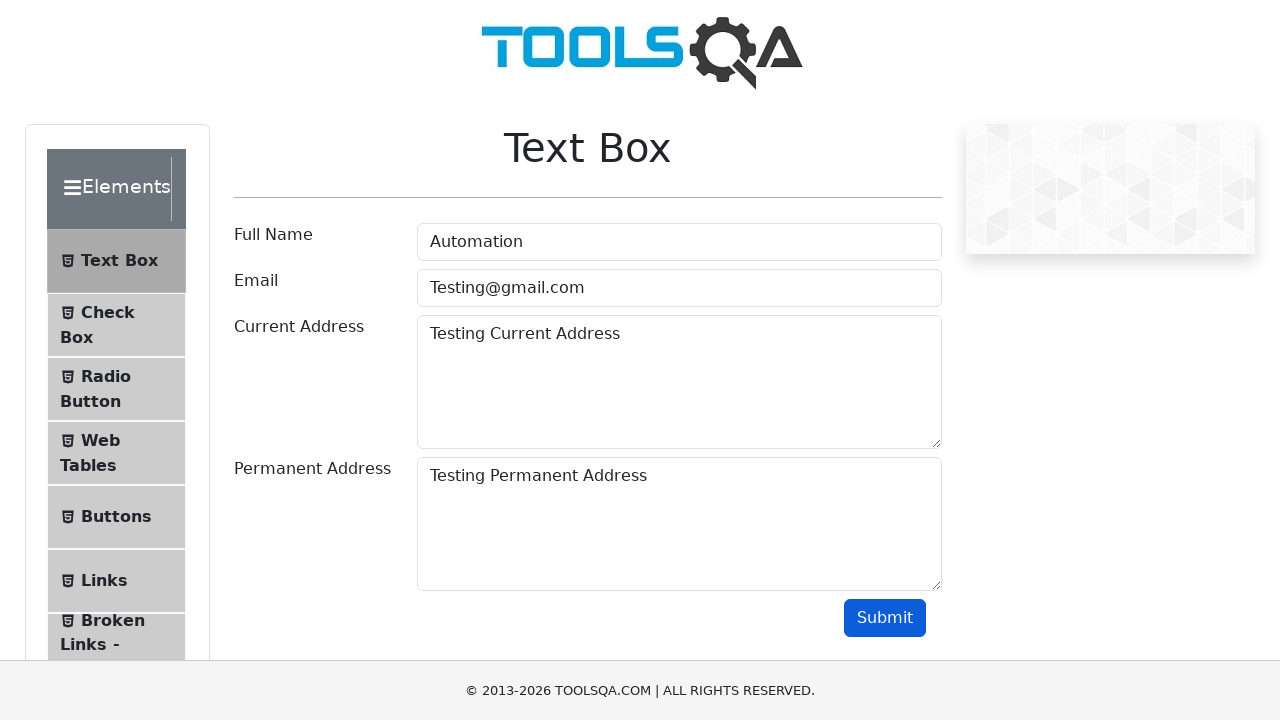

Retrieved name result from submission
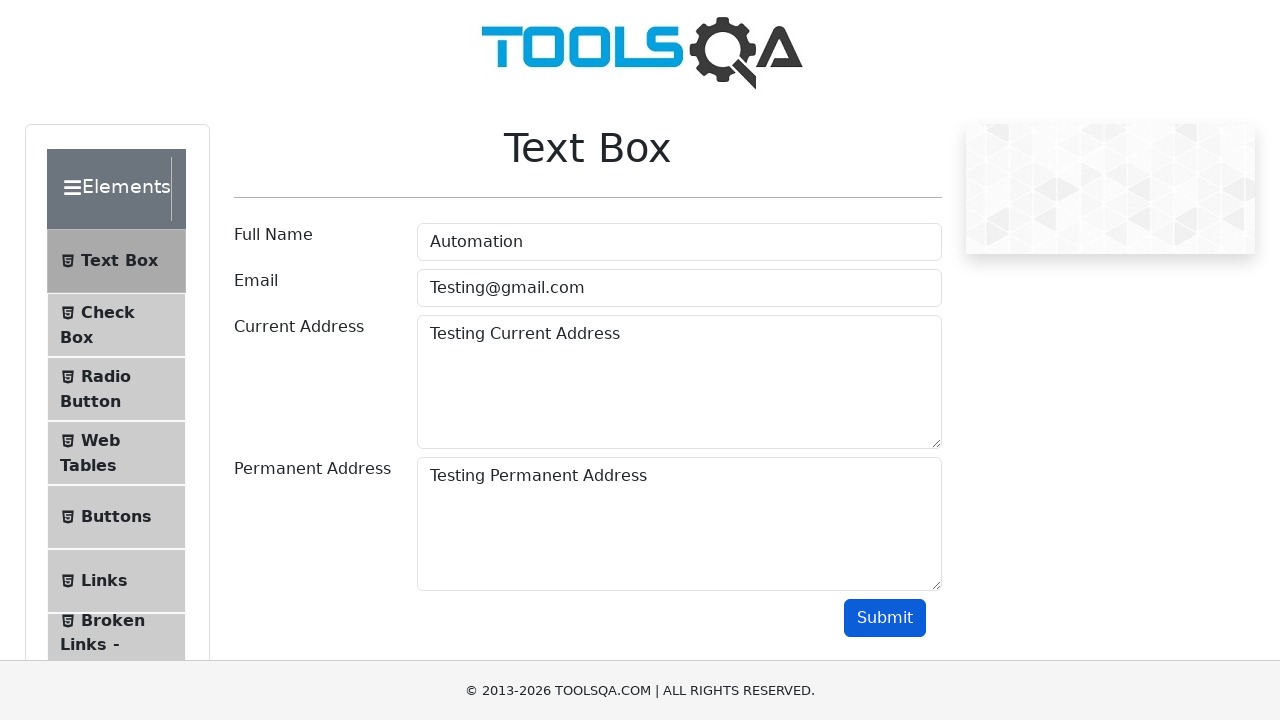

Verified name result contains 'Automation'
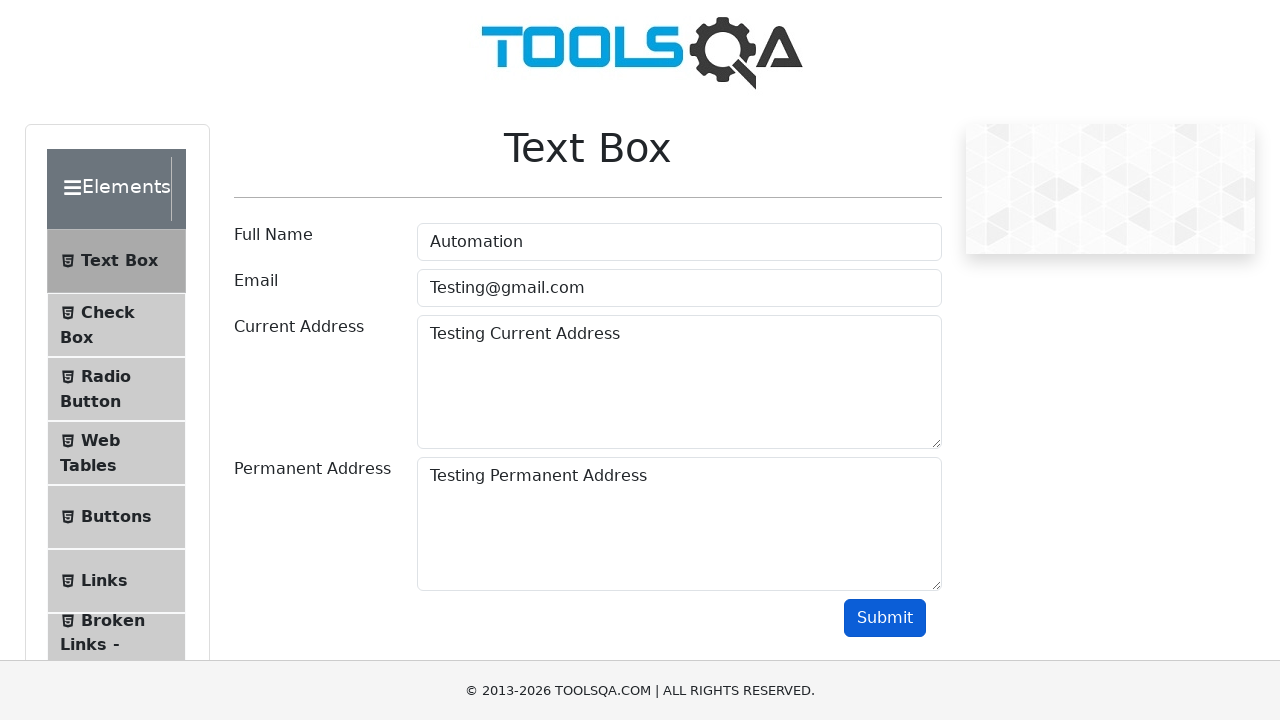

Retrieved email result from submission
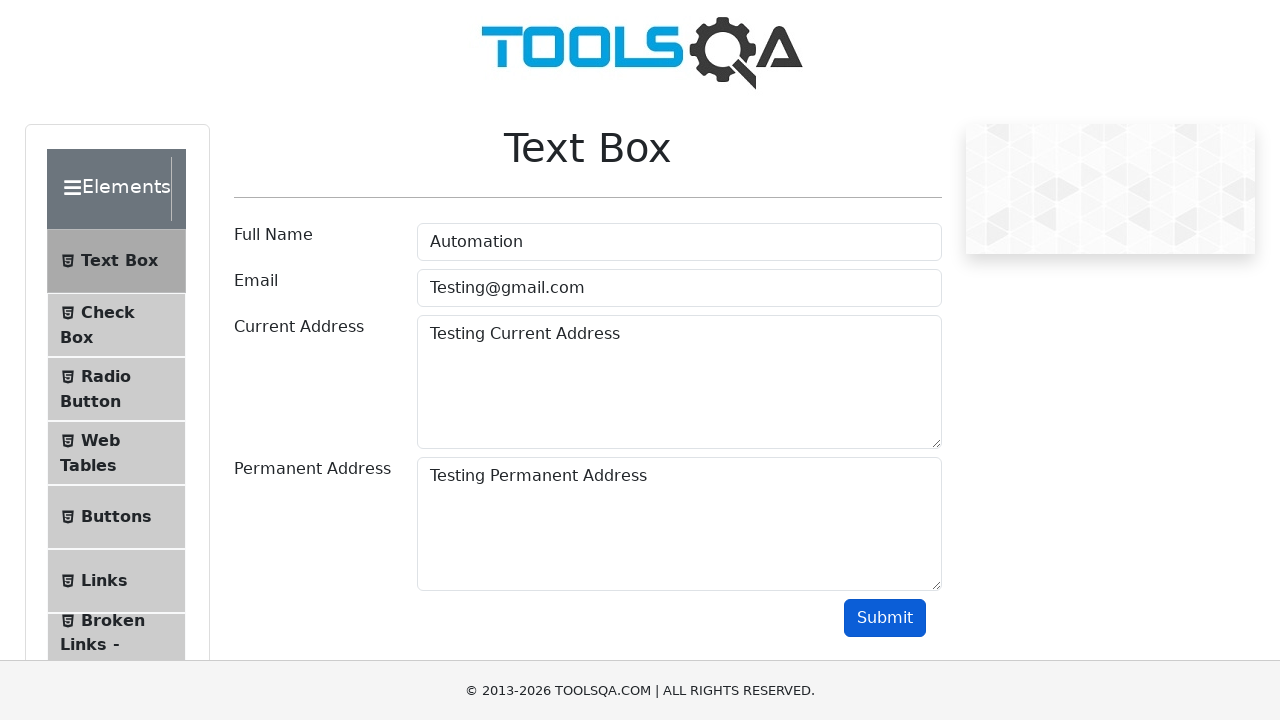

Verified email result contains 'Testing@gmail.com'
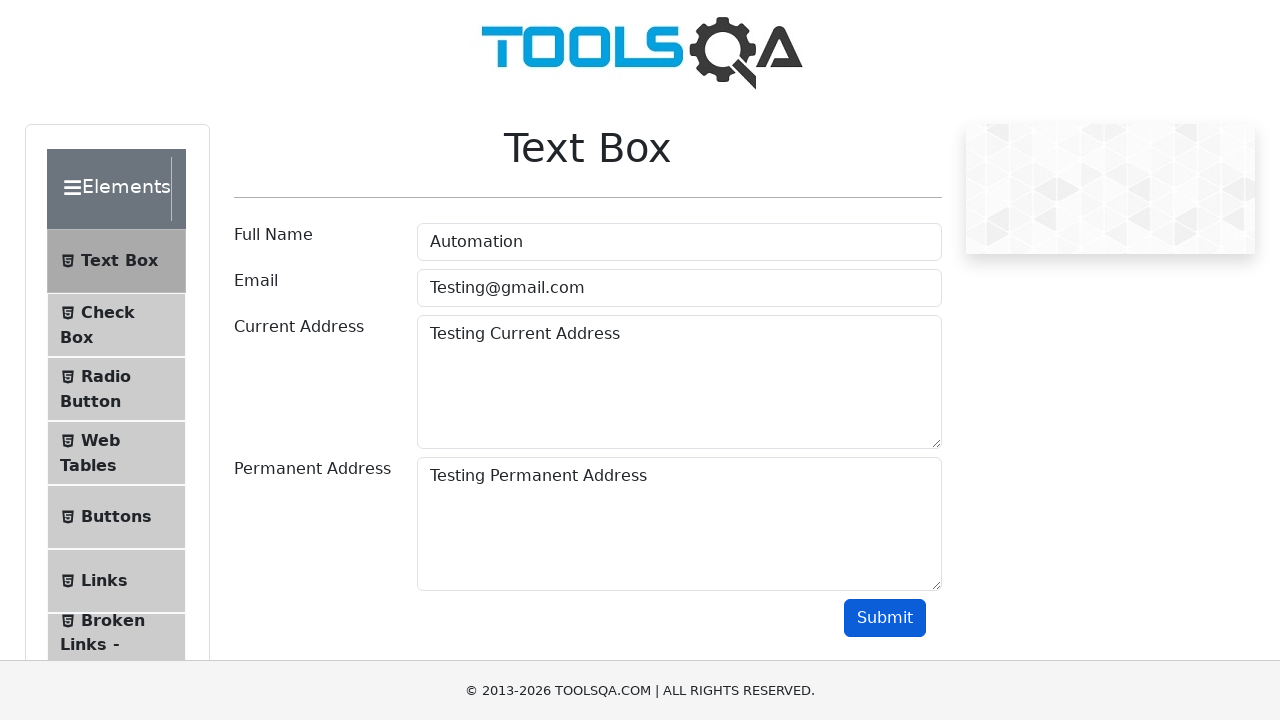

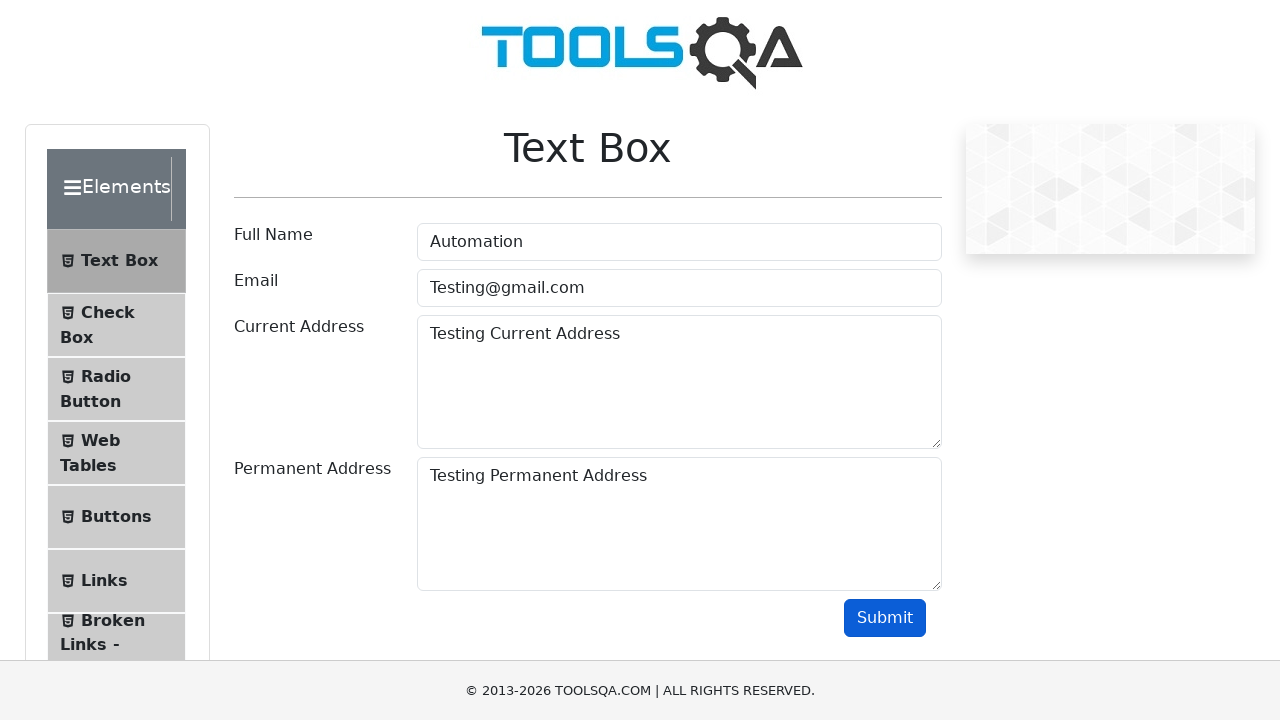